Tests JavaScript alert handling by clicking a button that triggers an alert and accepting it

Starting URL: https://the-internet.herokuapp.com/javascript_alerts

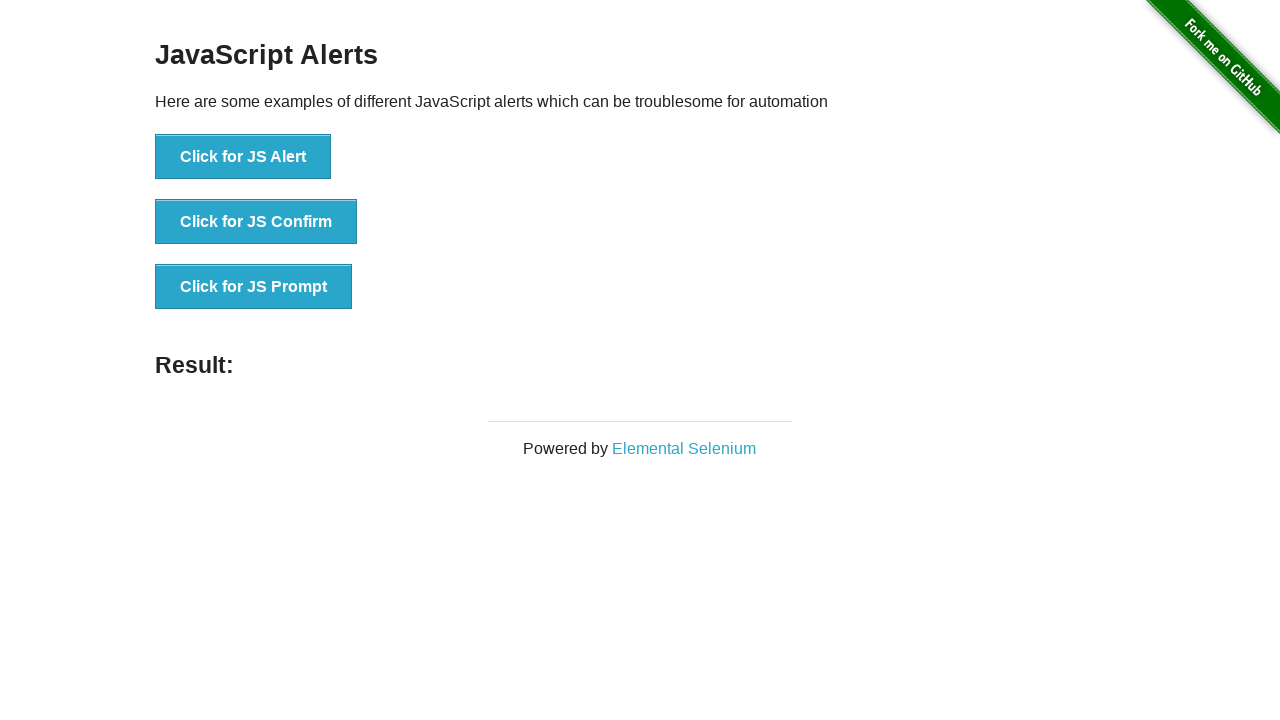

Clicked button to trigger JavaScript alert at (243, 157) on xpath=//button[text()='Click for JS Alert']
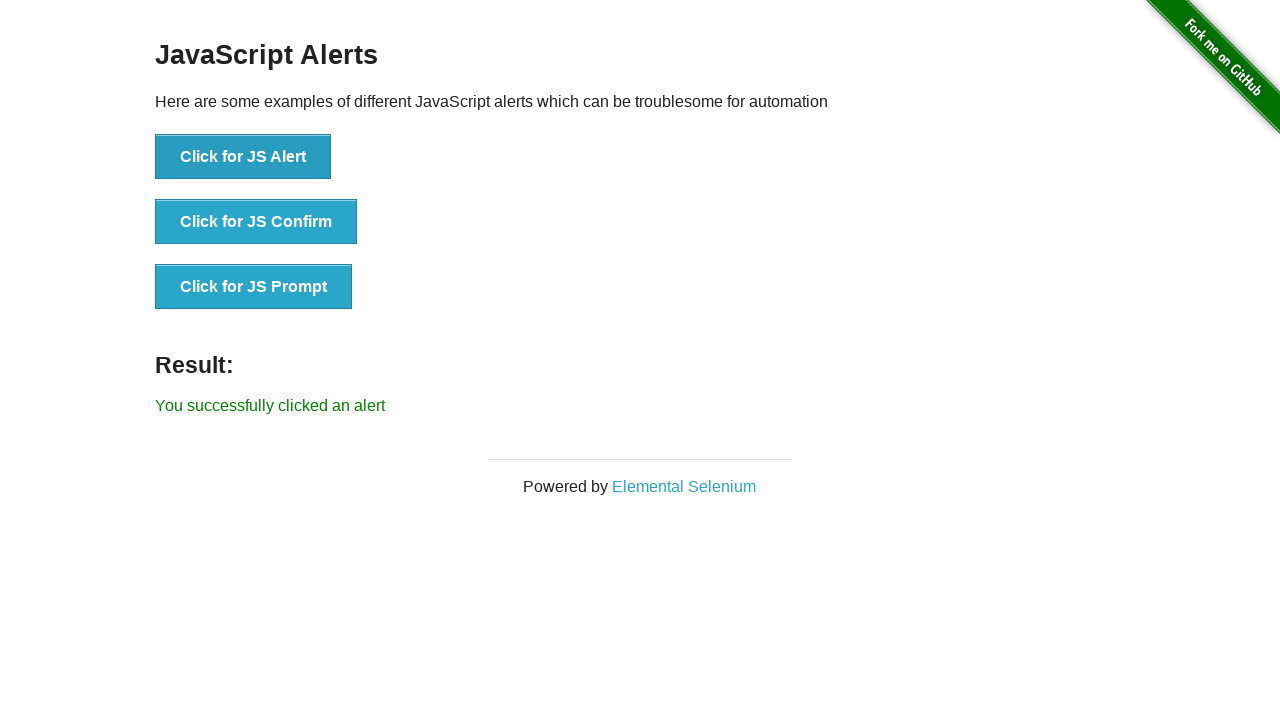

Set up dialog handler to accept alert
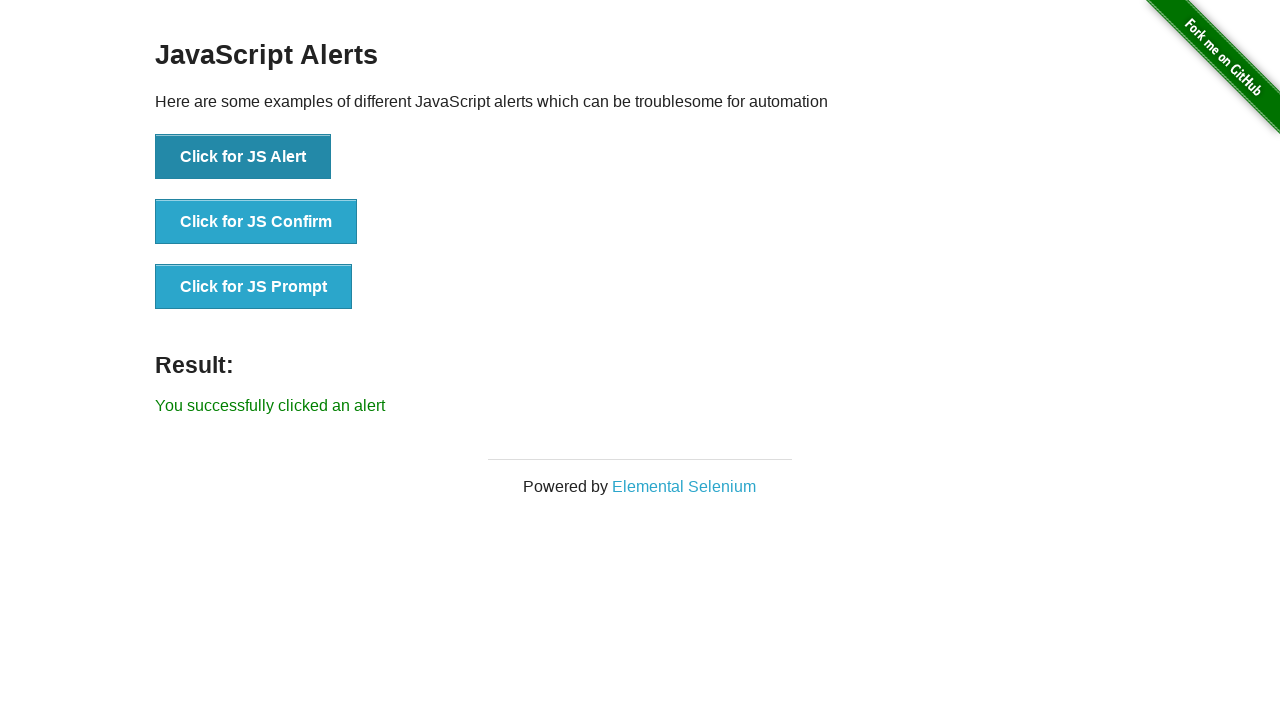

Result text element loaded after accepting alert
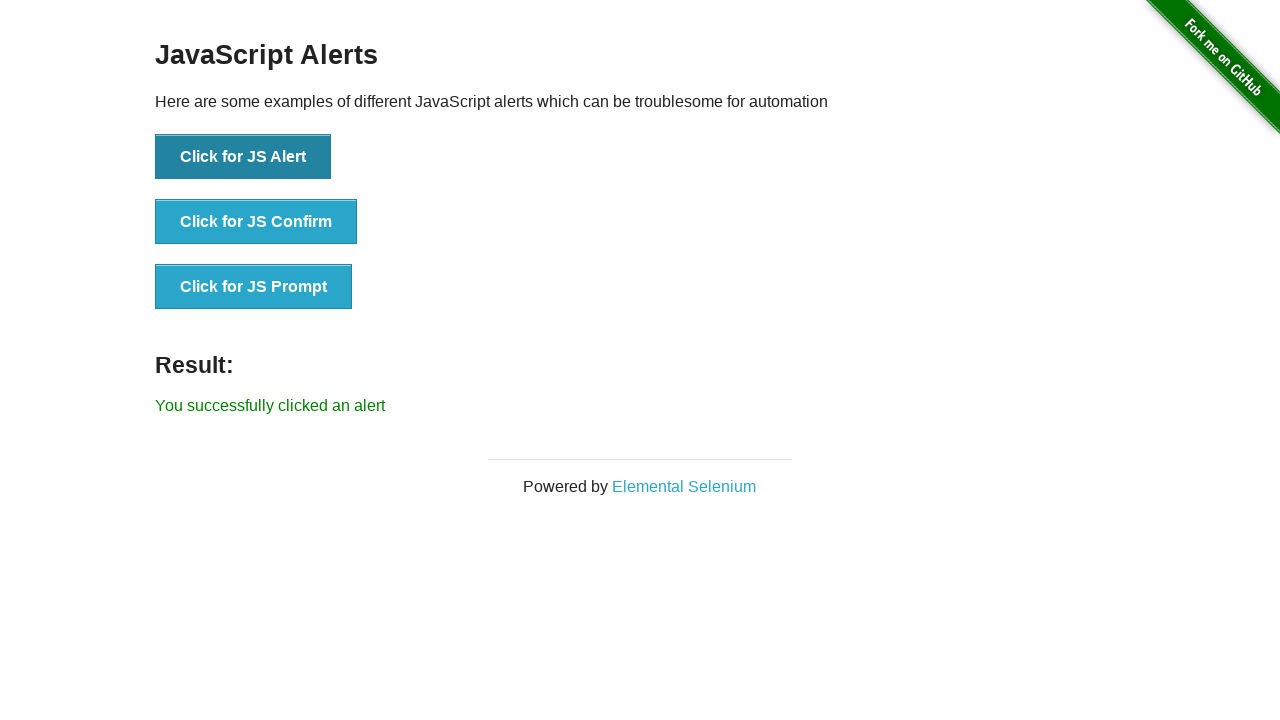

Retrieved result text: You successfully clicked an alert
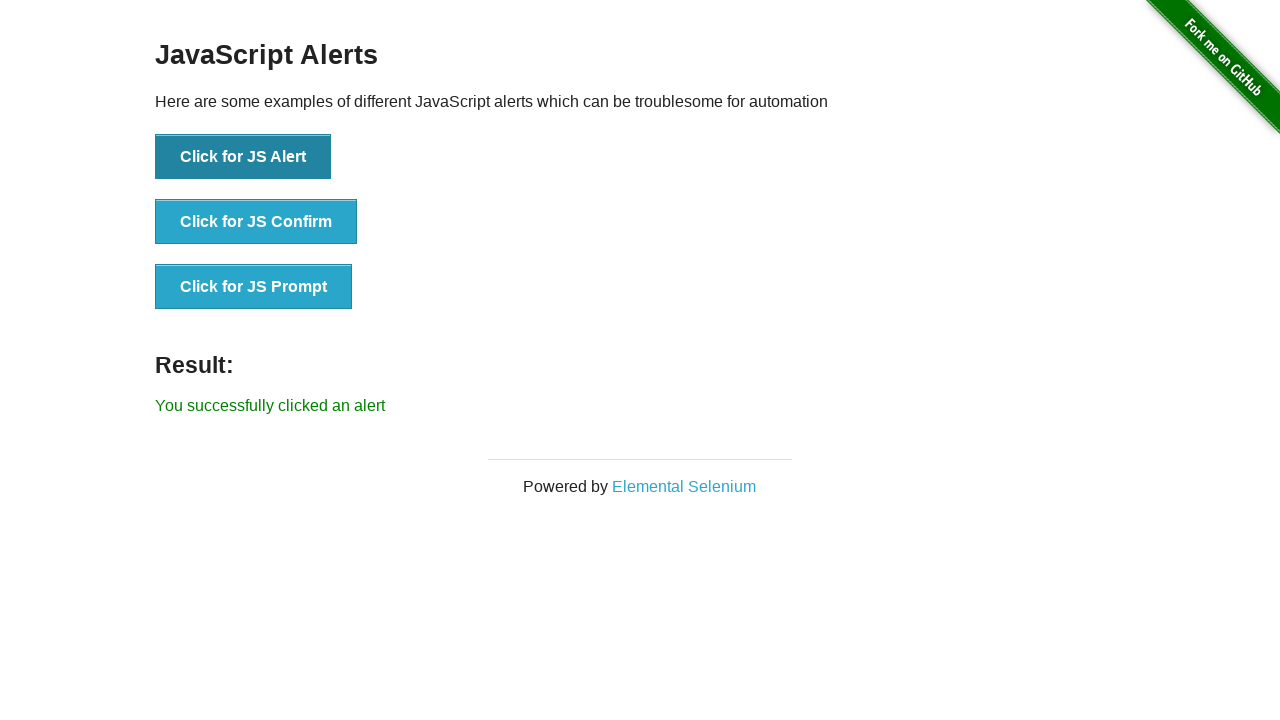

Printed result text to console
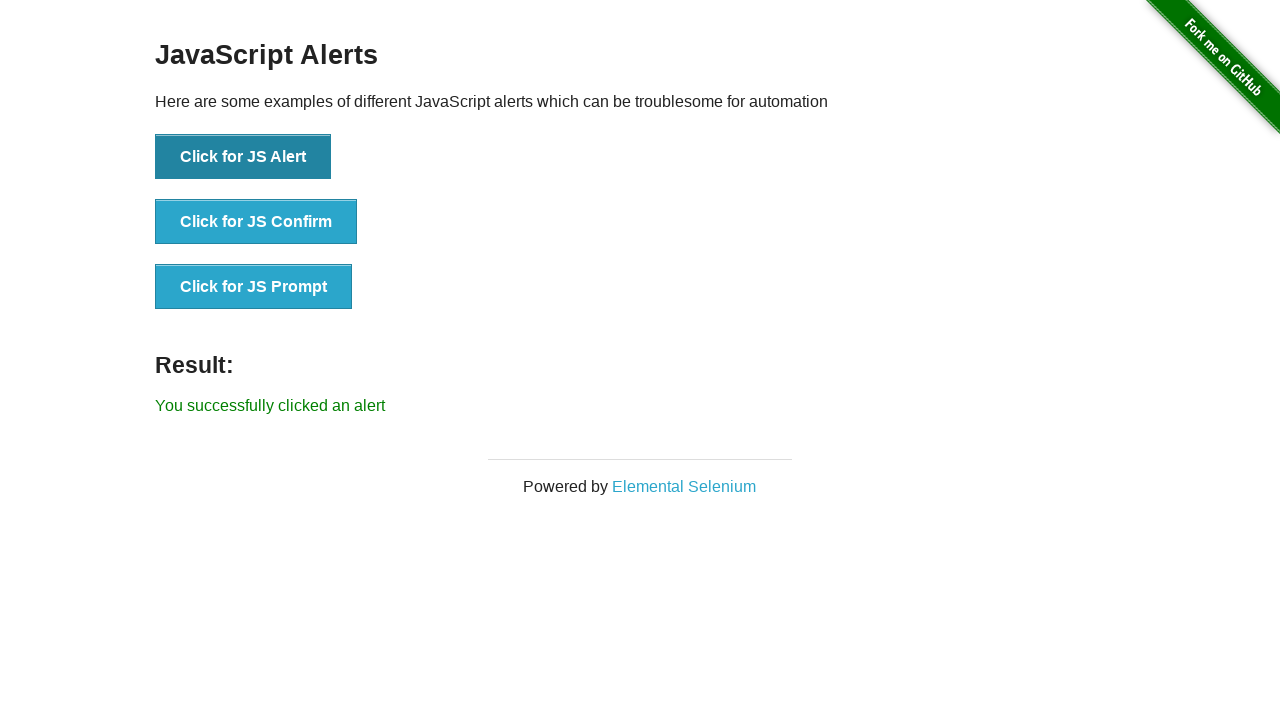

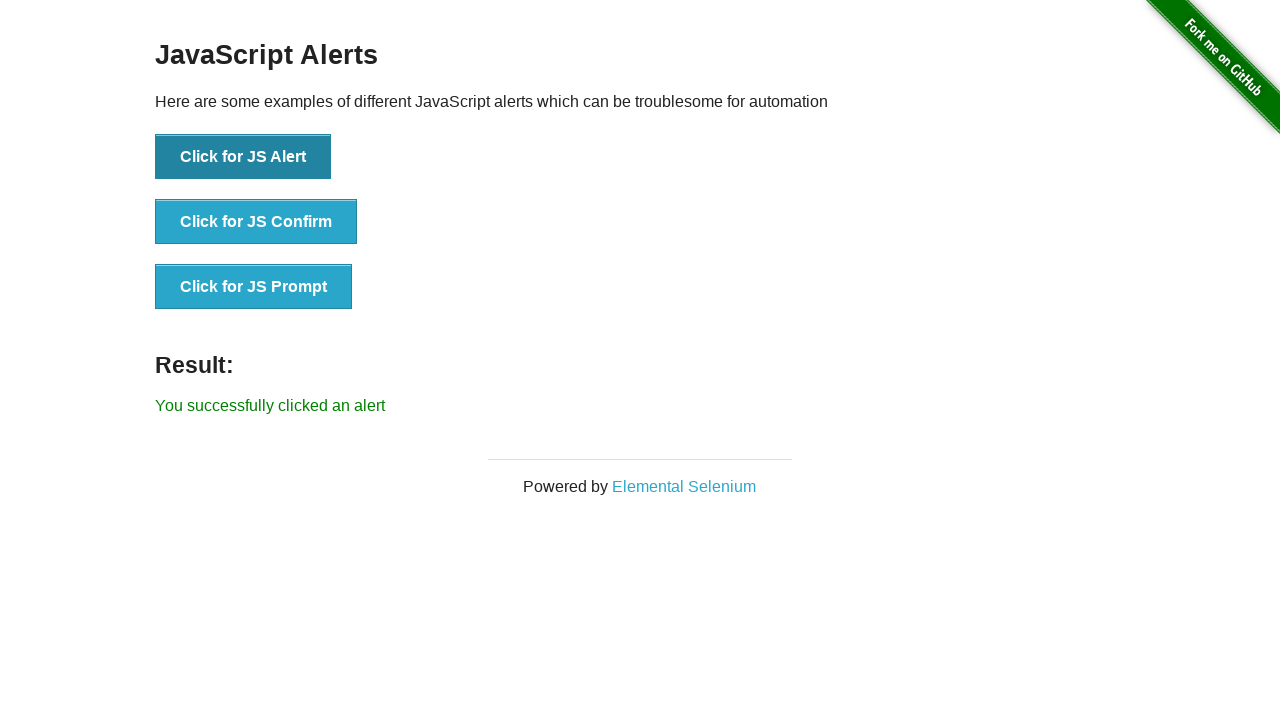